Tests the Rahul Shetty Academy practice page by clicking a radio button, filling a text box, then opens new tabs/windows to navigate to qaclickacademy.com

Starting URL: https://rahulshettyacademy.com/AutomationPractice/

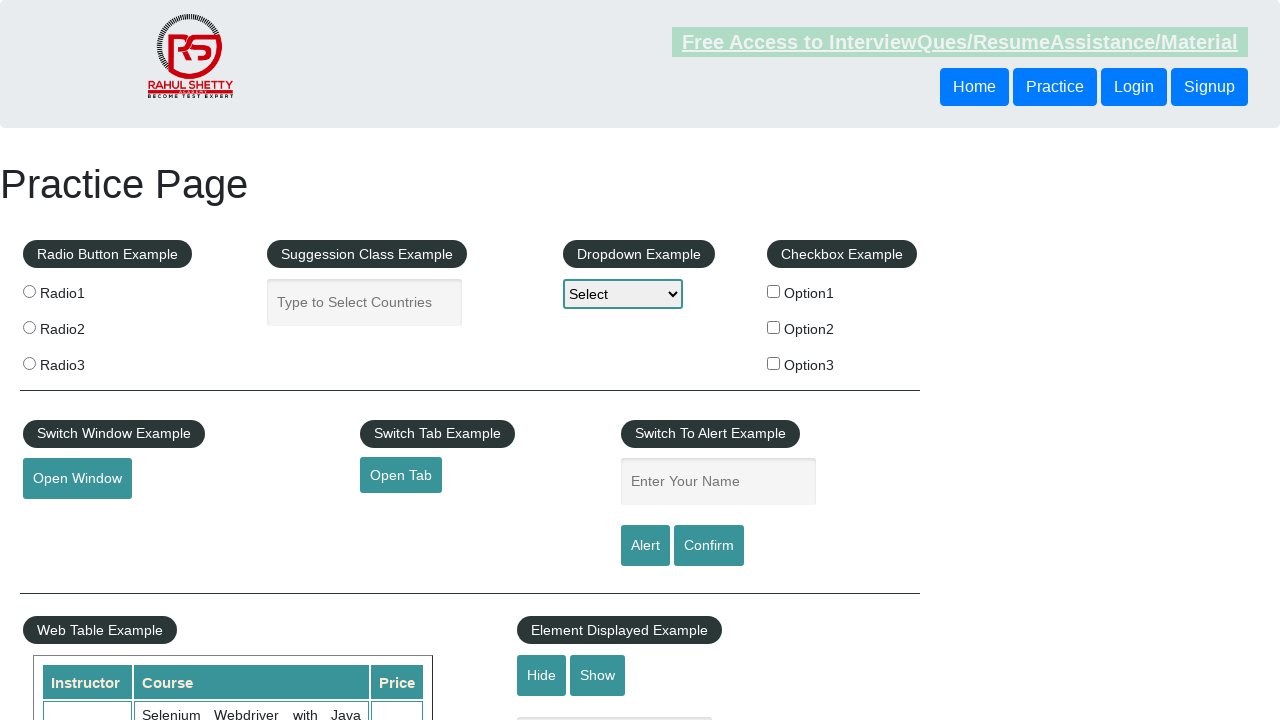

Clicked radio button 1 at (29, 291) on input[value='radio1']
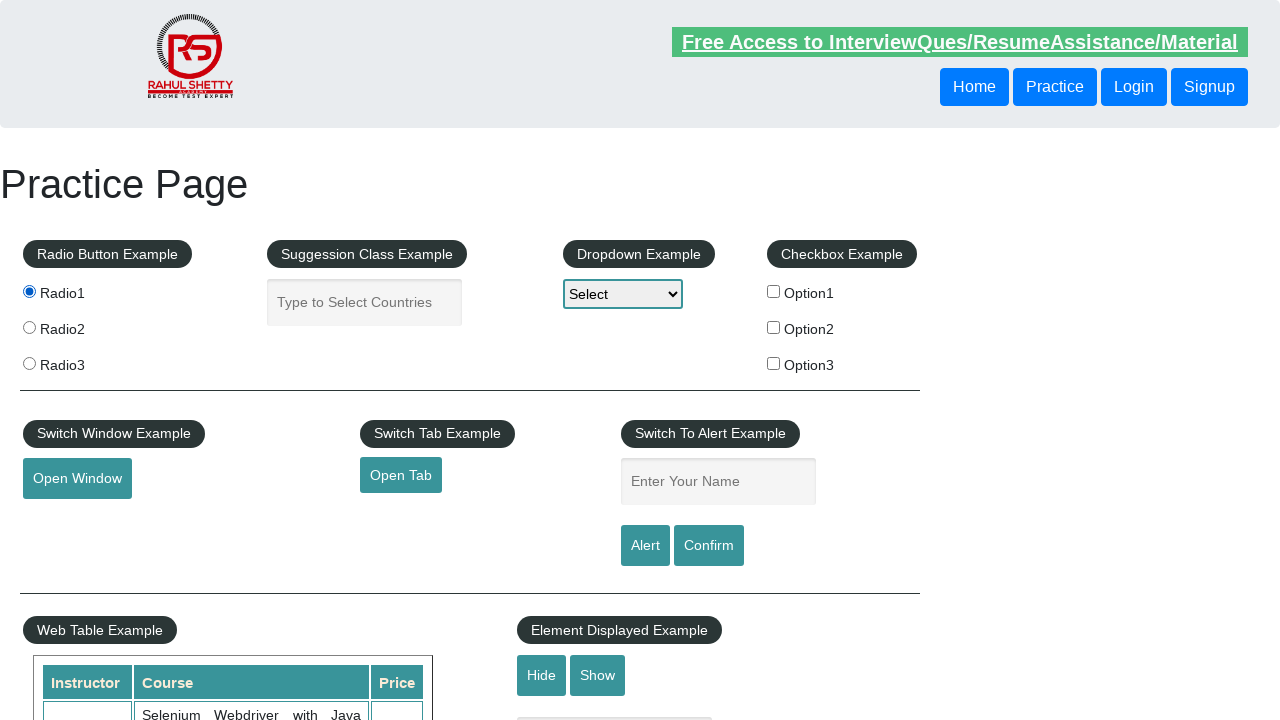

Filled autocomplete text box with 'Ashraf' on #autocomplete
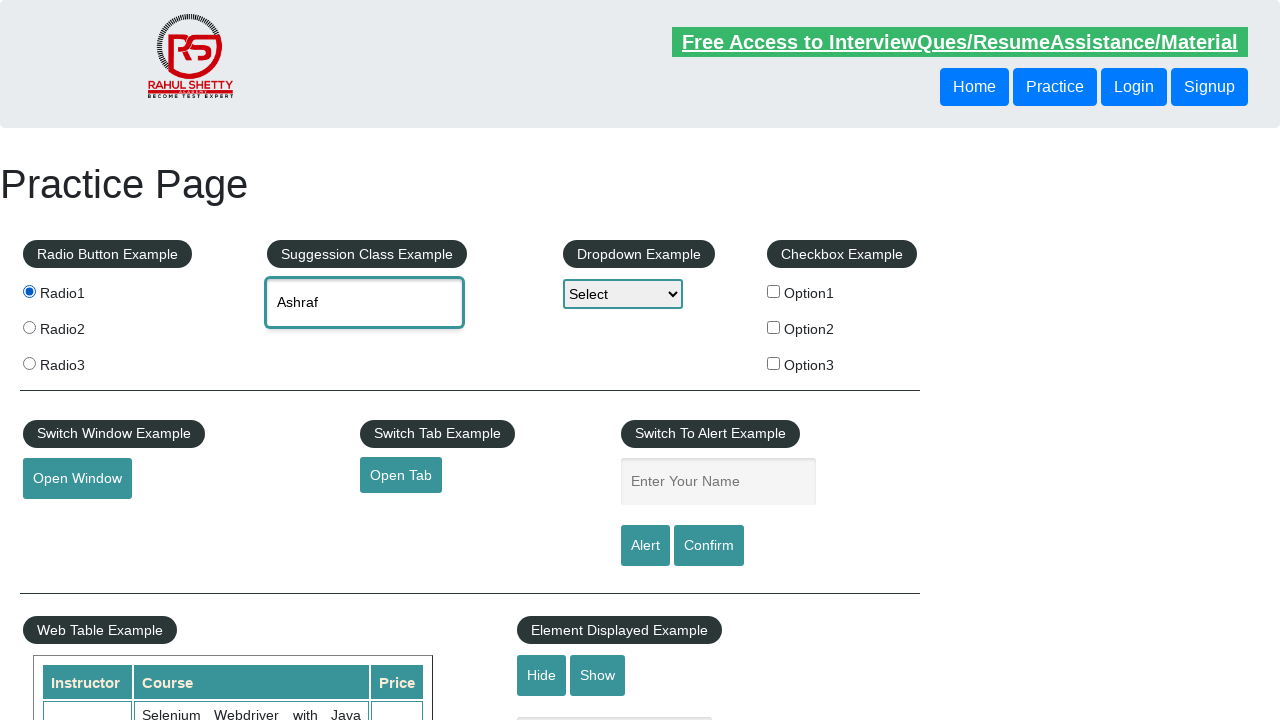

Opened a new tab
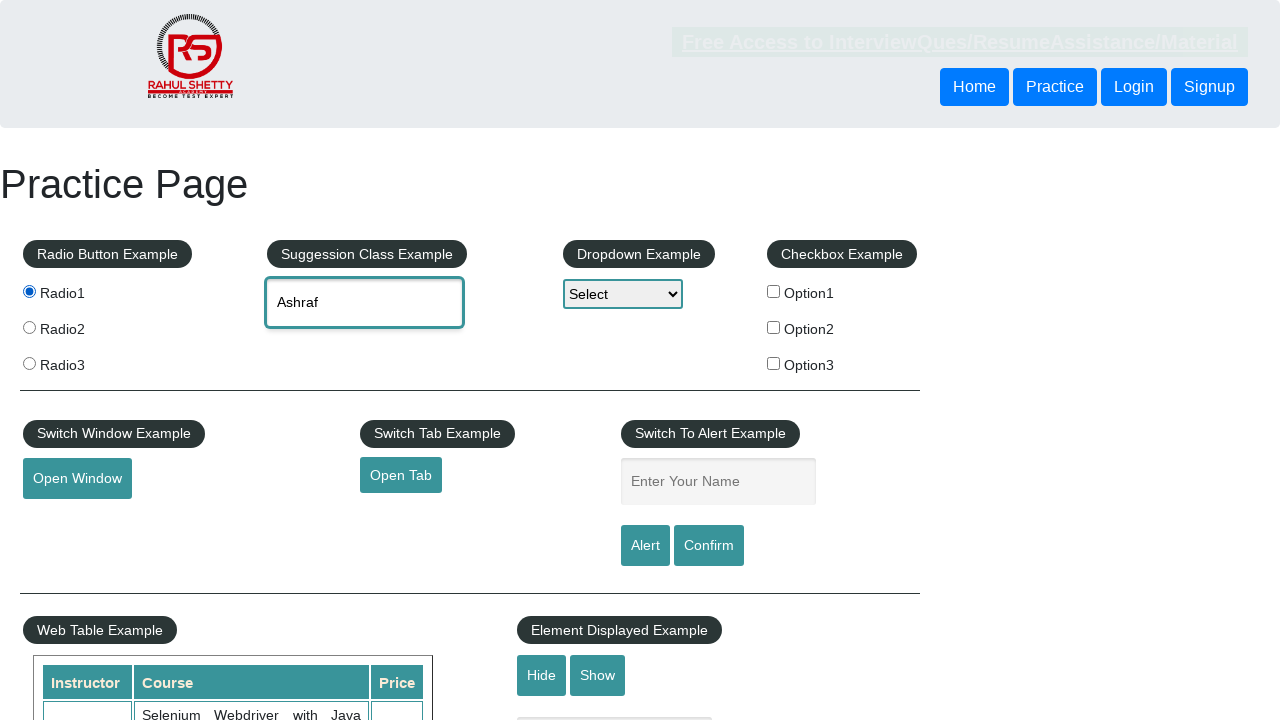

Navigated new tab to https://www.qaclickacademy.com
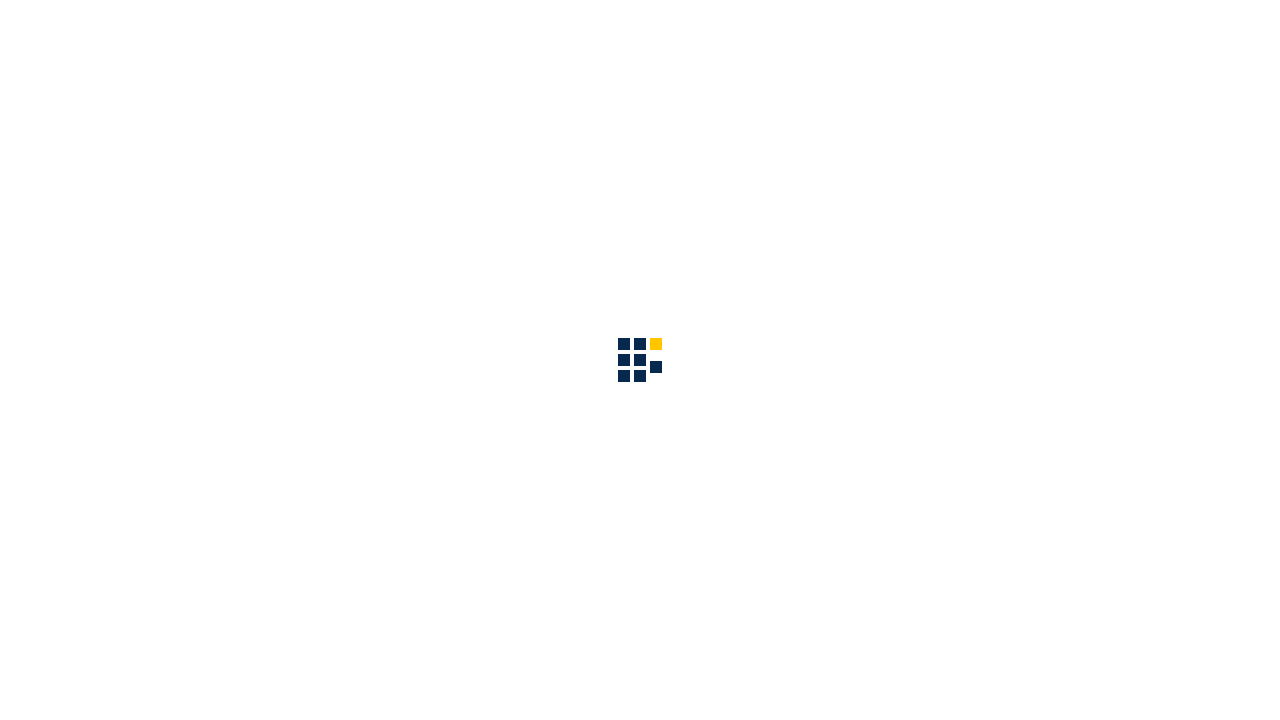

New tab page fully loaded
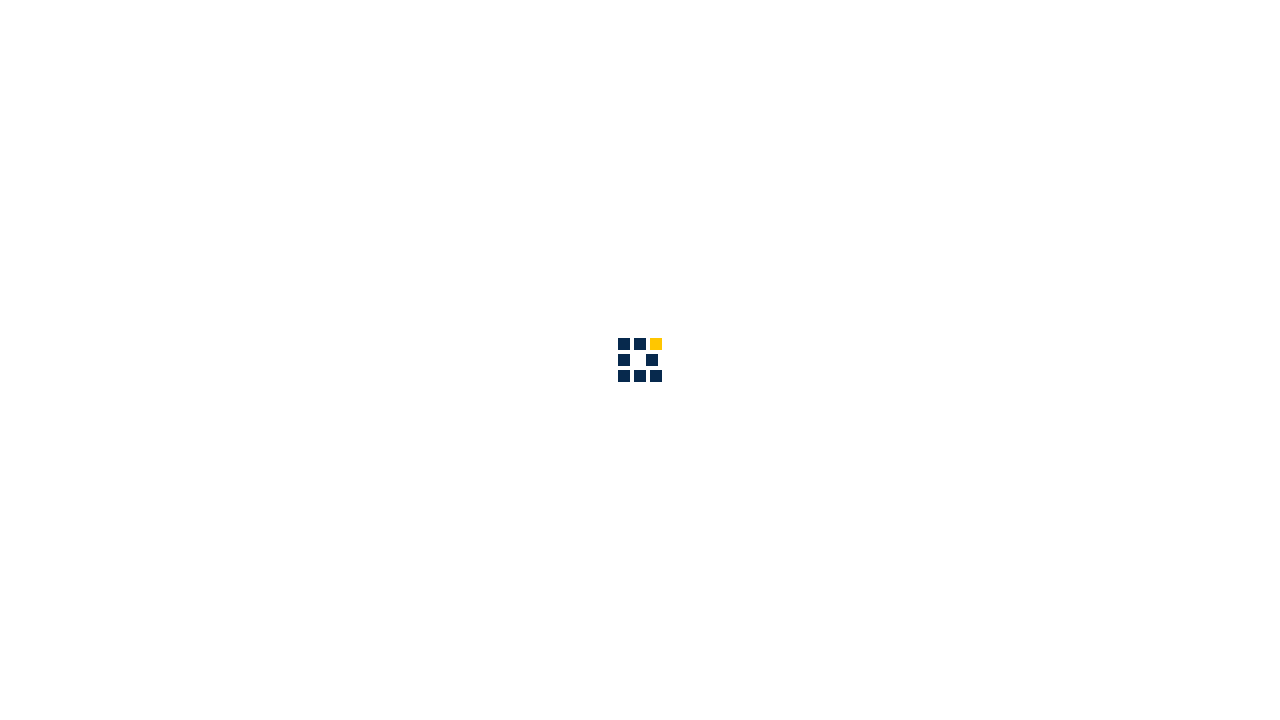

Opened another new tab
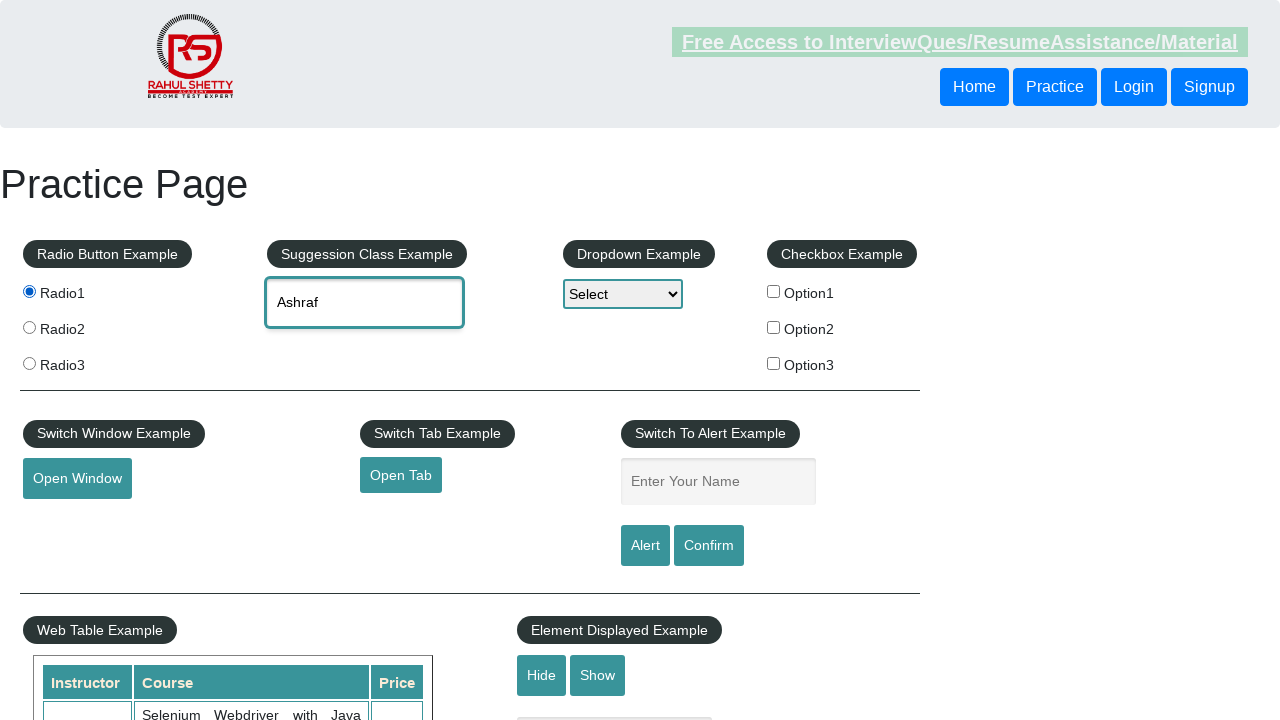

Navigated new window tab to http://www.qaclickacademy.com/
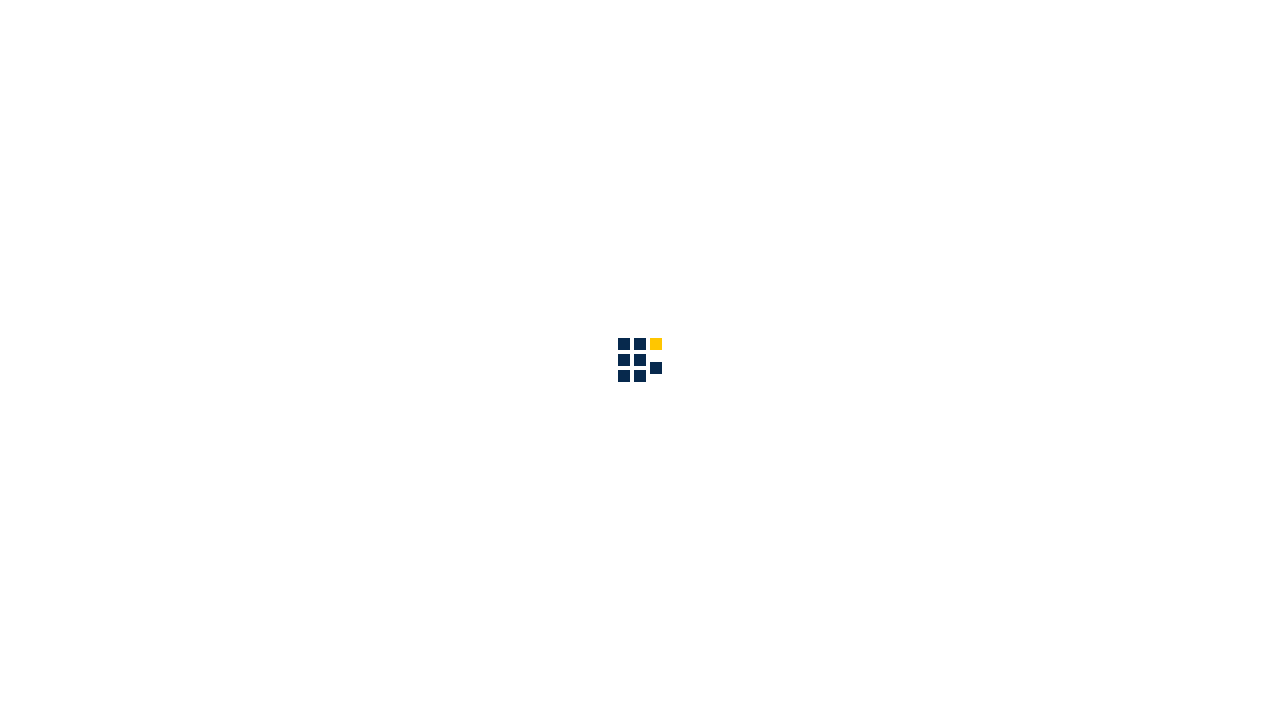

New window tab page fully loaded
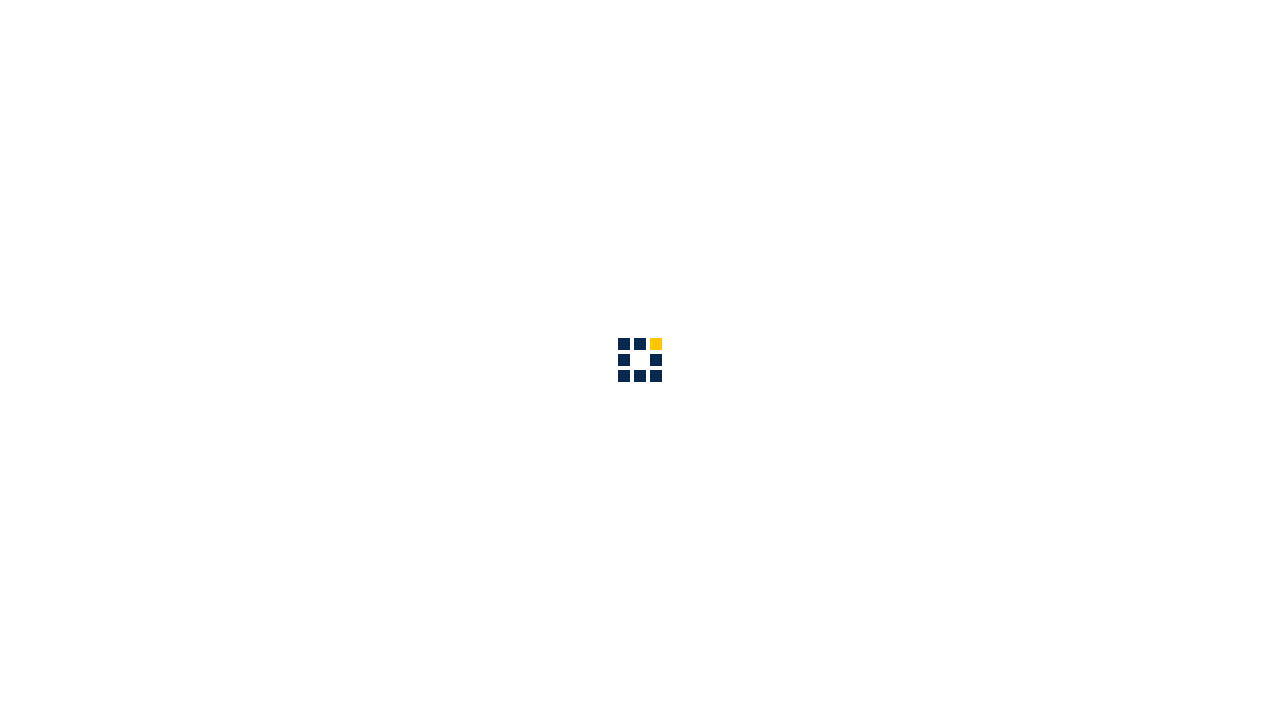

Retrieved all pages in context - total pages: 3
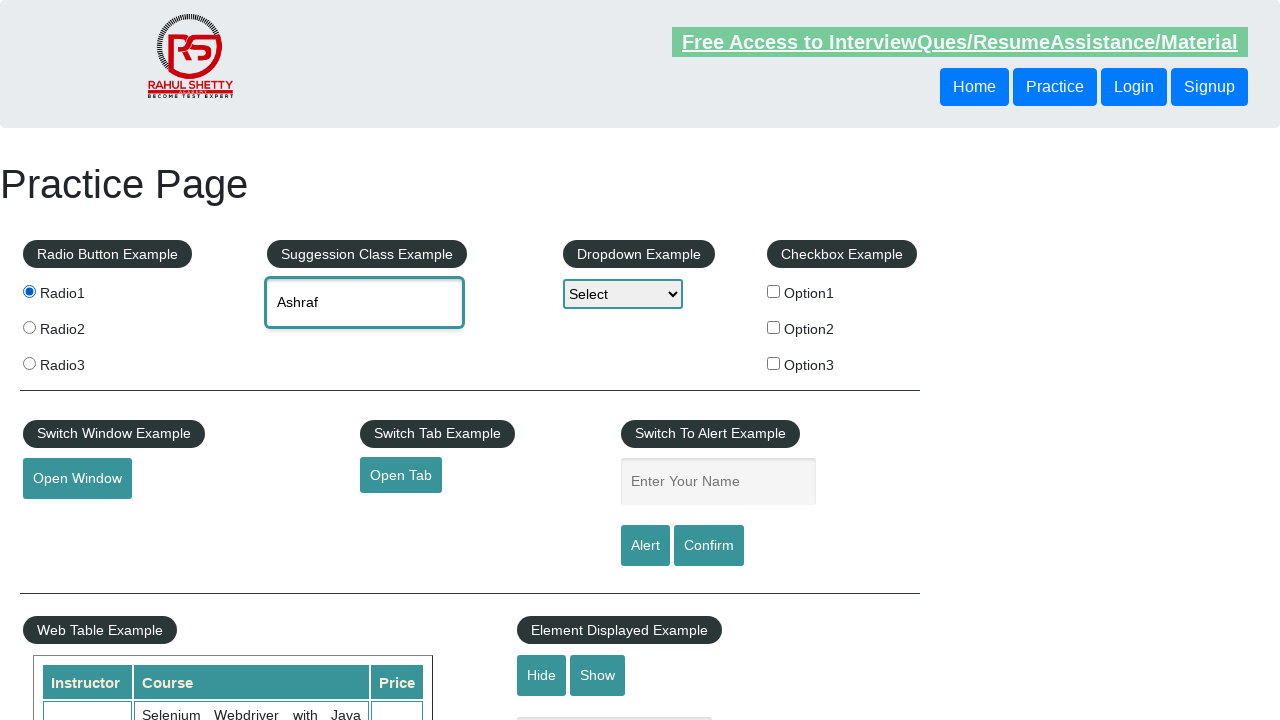

Logged page 0 URL: https://rahulshettyacademy.com/AutomationPractice/
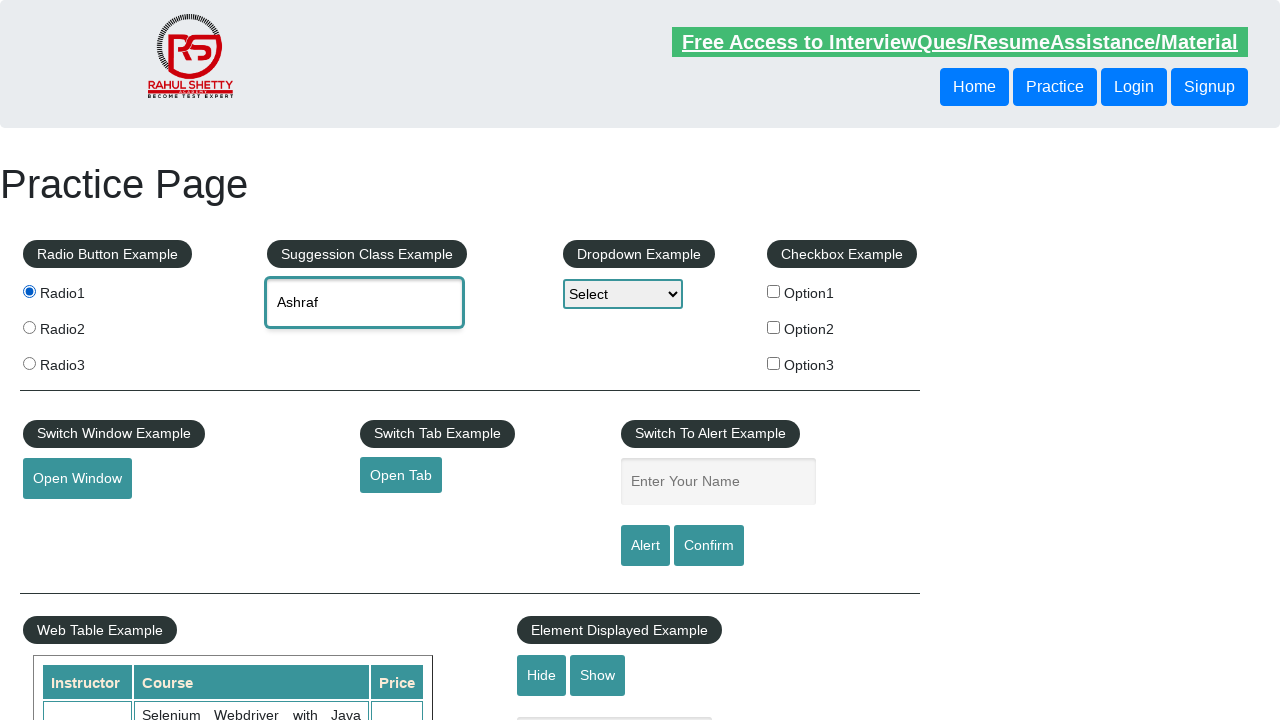

Logged page 1 URL: https://www.qaclickacademy.com/
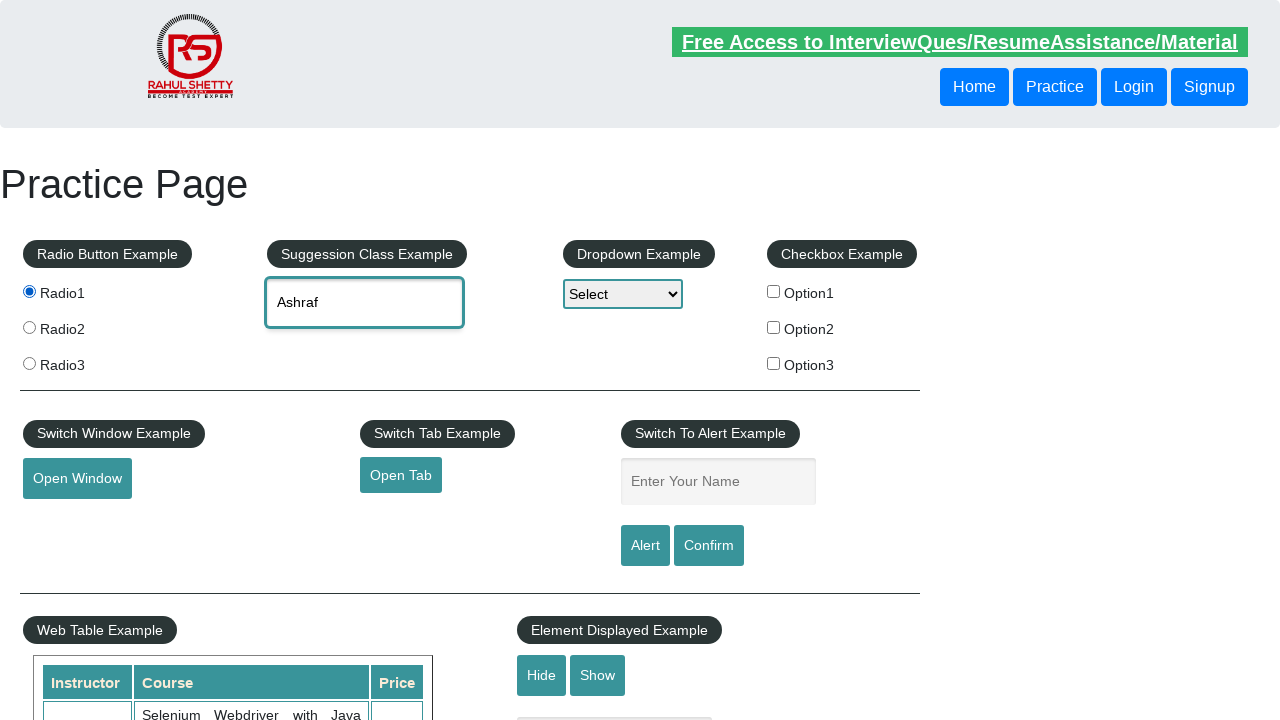

Logged page 2 URL: https://www.qaclickacademy.com/
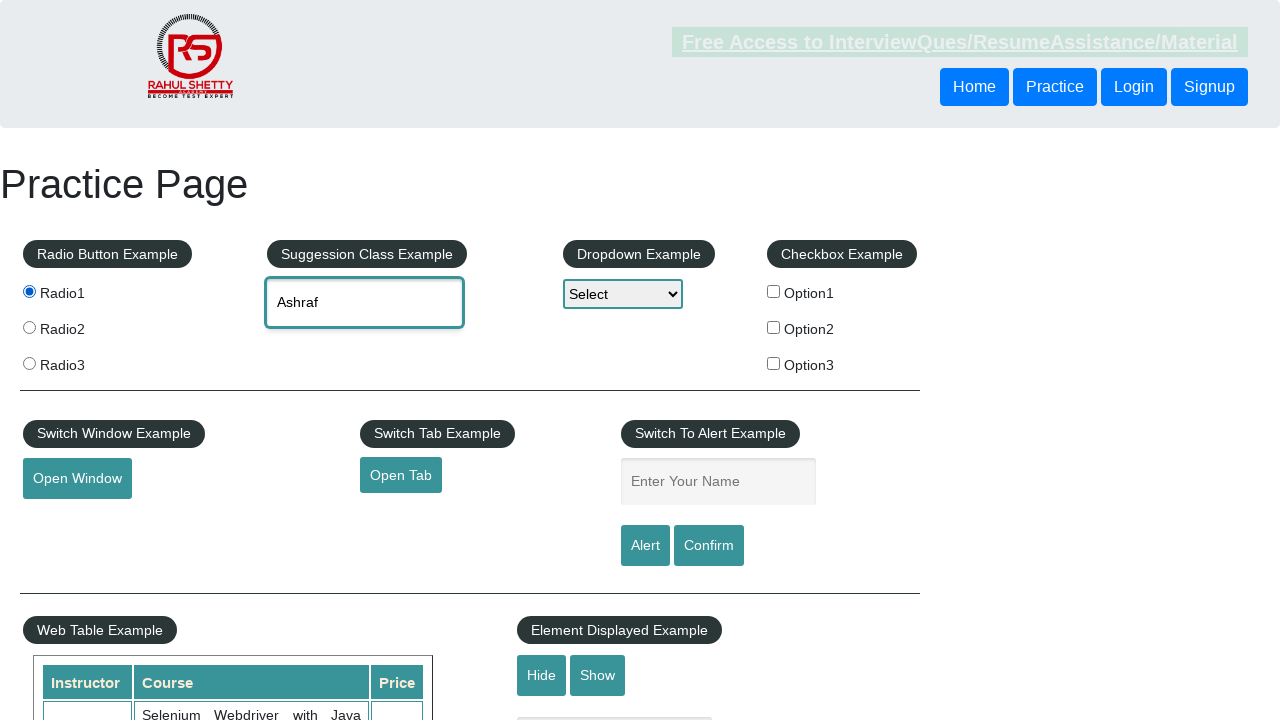

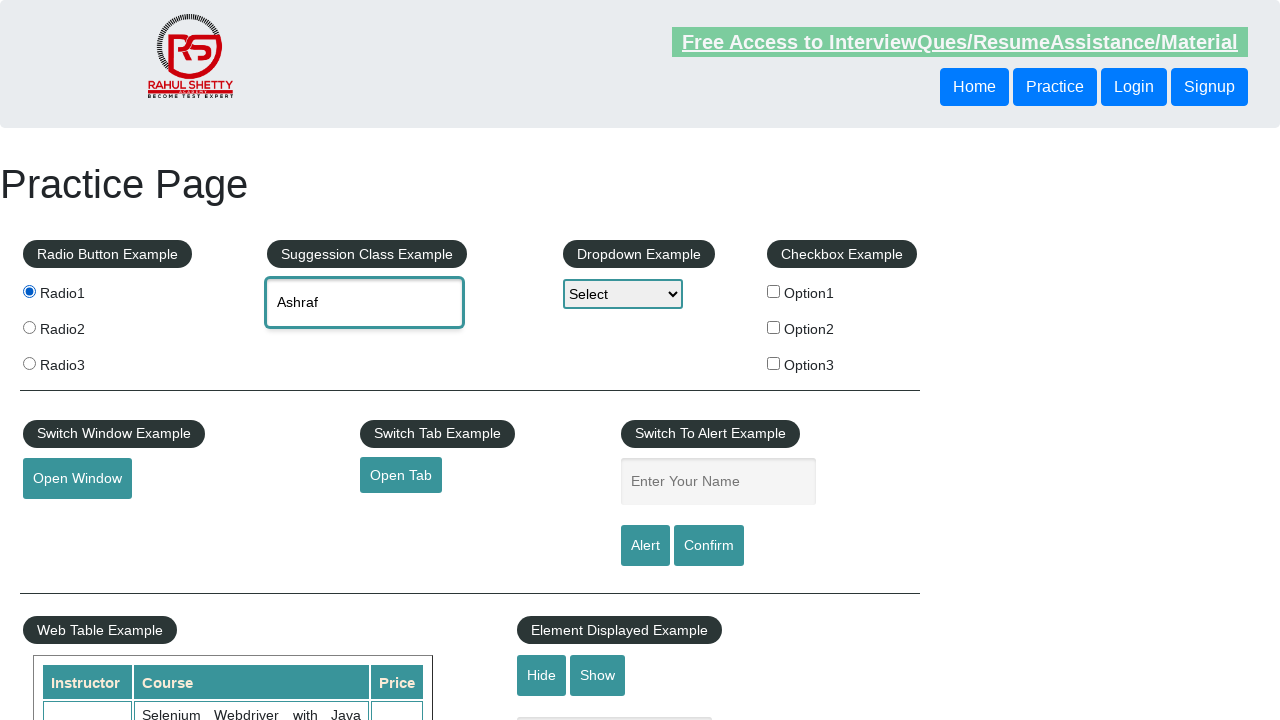